Tests hover action functionality by moving mouse over a button element

Starting URL: https://syntaxprojects.com/simple_context_menu.php

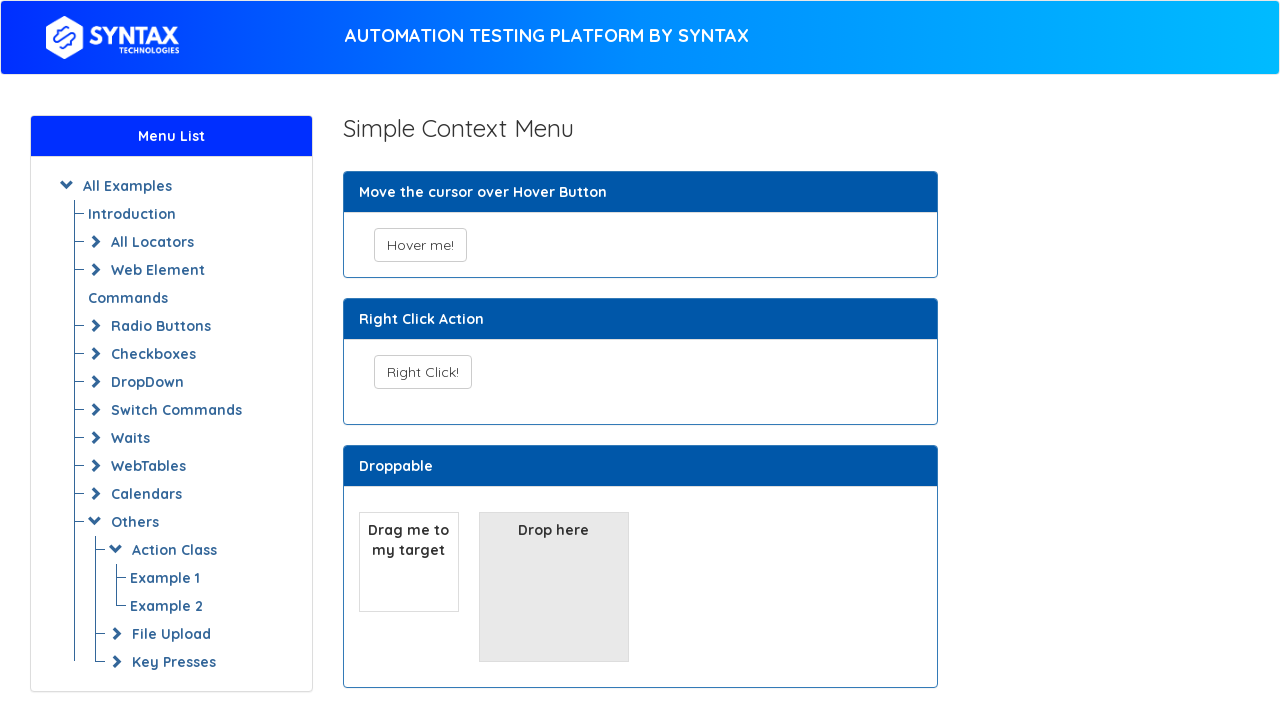

Located the 'Hover me!' button element
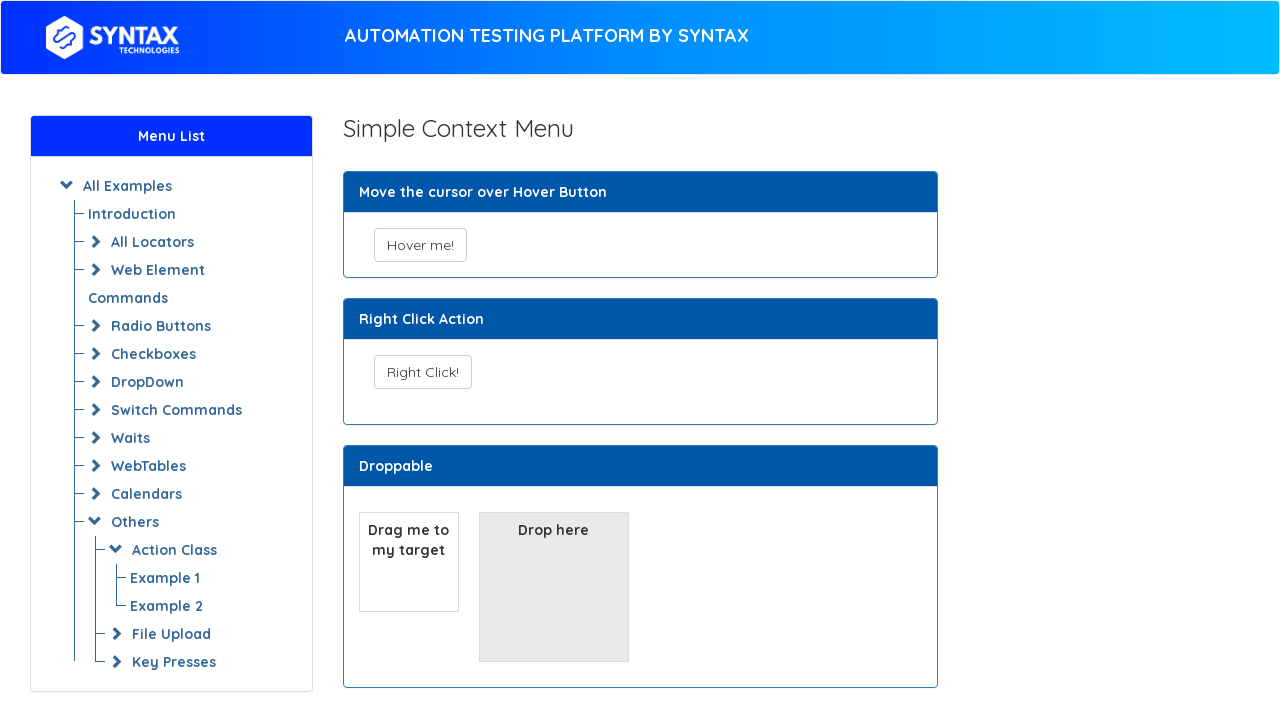

Hovered mouse over the 'Hover me!' button at (420, 245) on xpath=//button[text()='Hover me!']
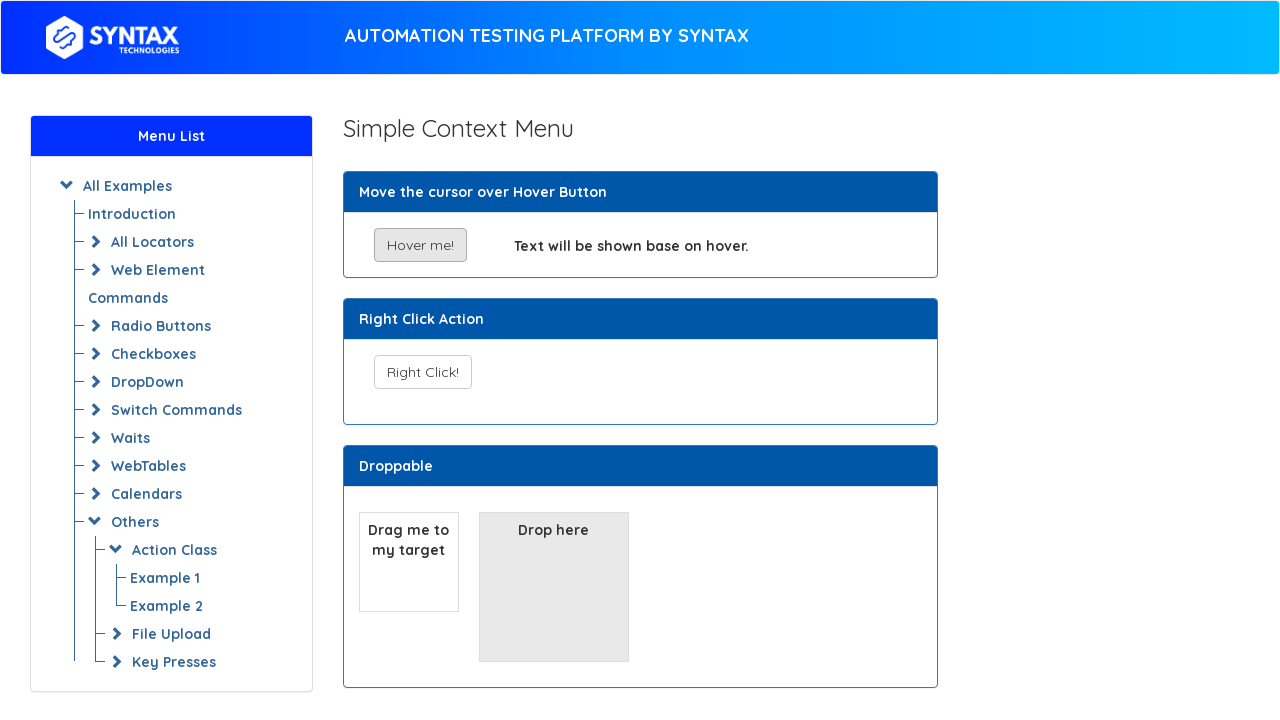

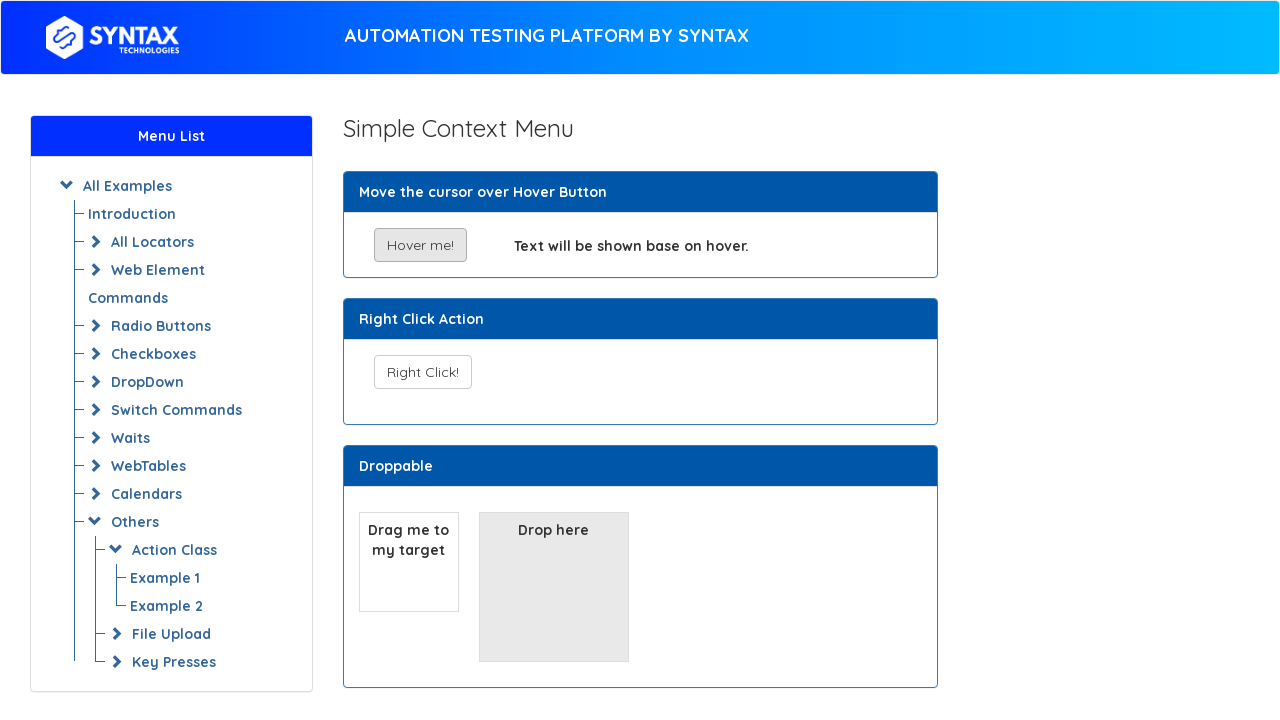